Tests table pagination functionality by navigating through pages using the "next" button until finding a specific row containing "Archy J"

Starting URL: http://syntaxprojects.com/table-pagination-demo.php

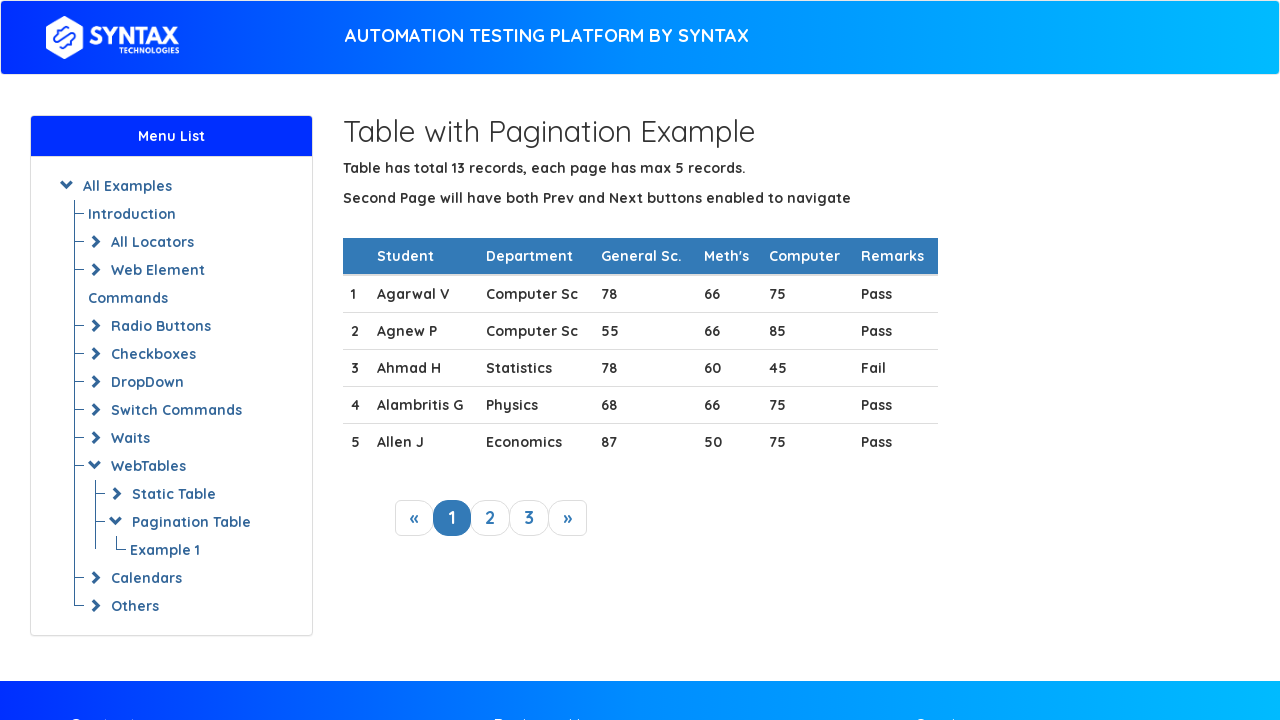

Table loaded successfully
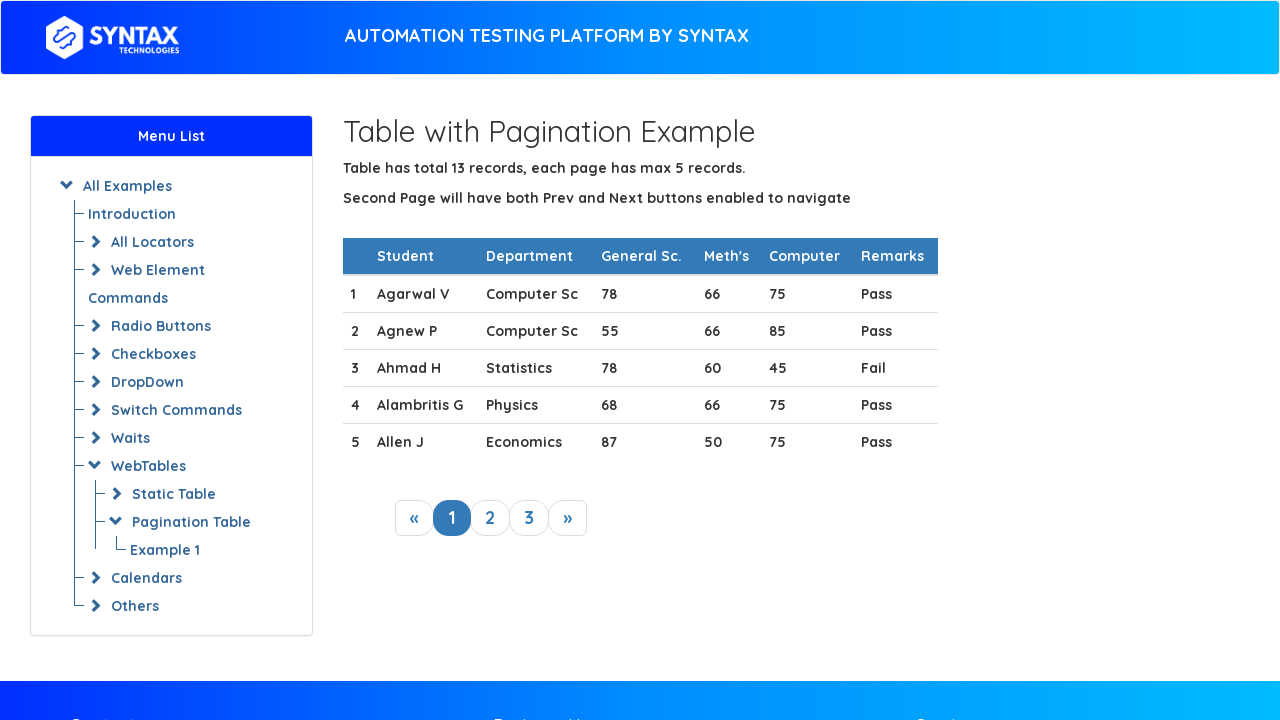

Retrieved 5 rows from current page
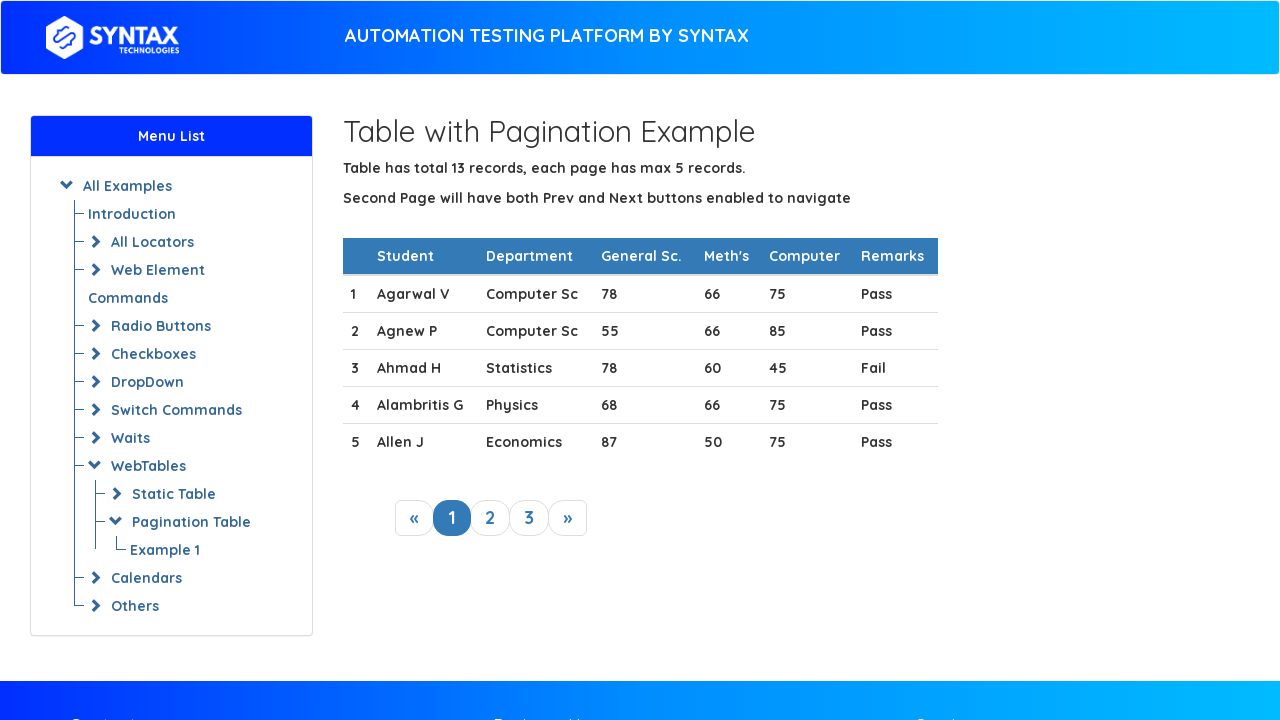

Clicked 'next' button to navigate to next page at (568, 518) on a.next_link
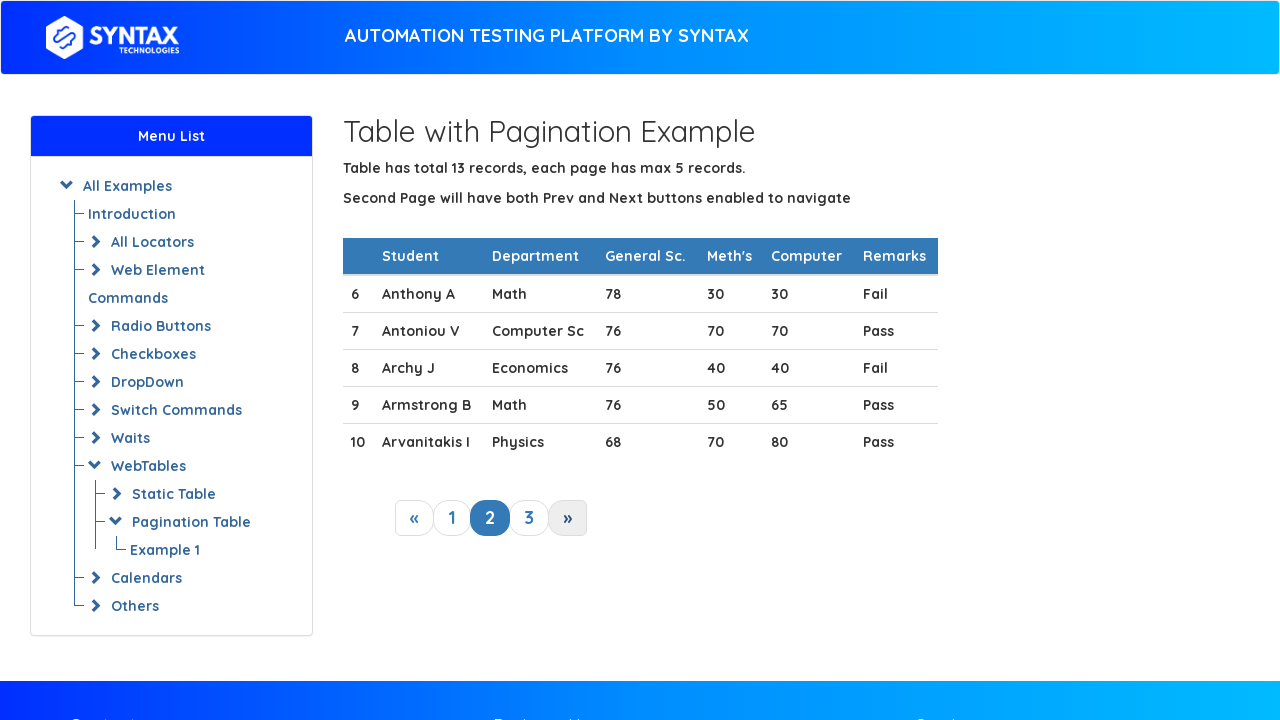

Waited for table to update after pagination
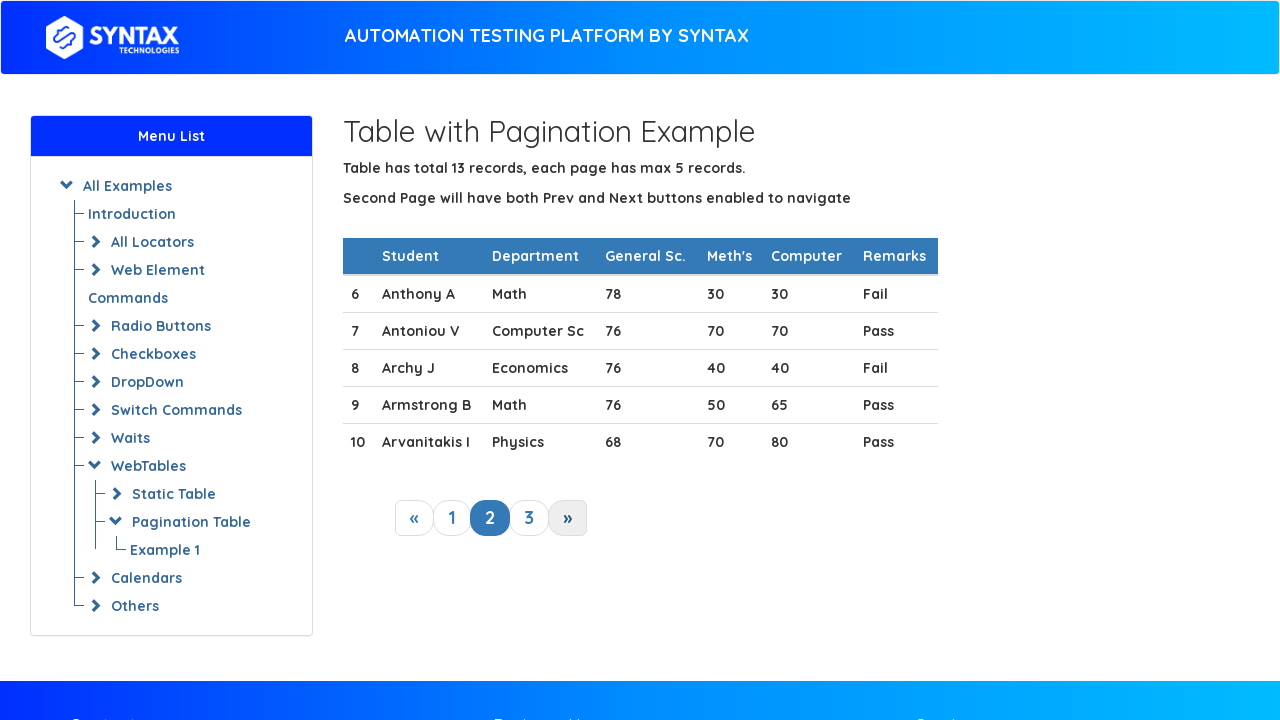

Retrieved 5 rows from current page
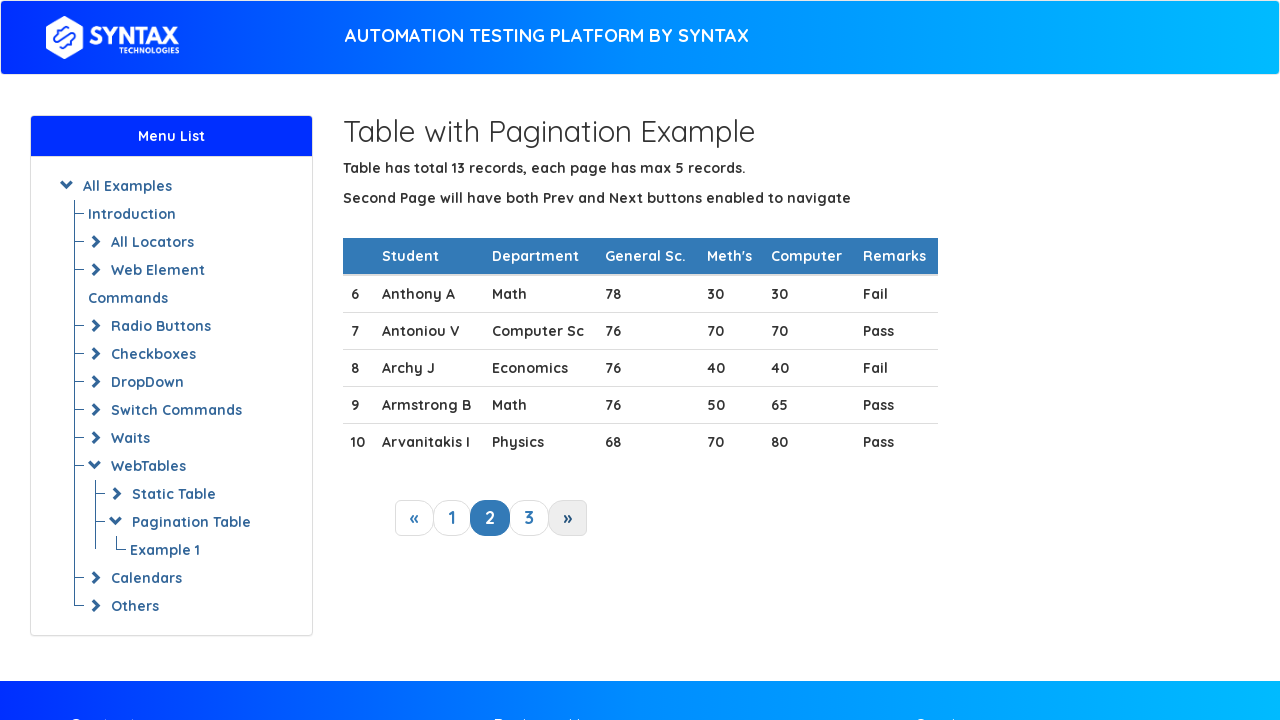

Found 'Archy J' in table row
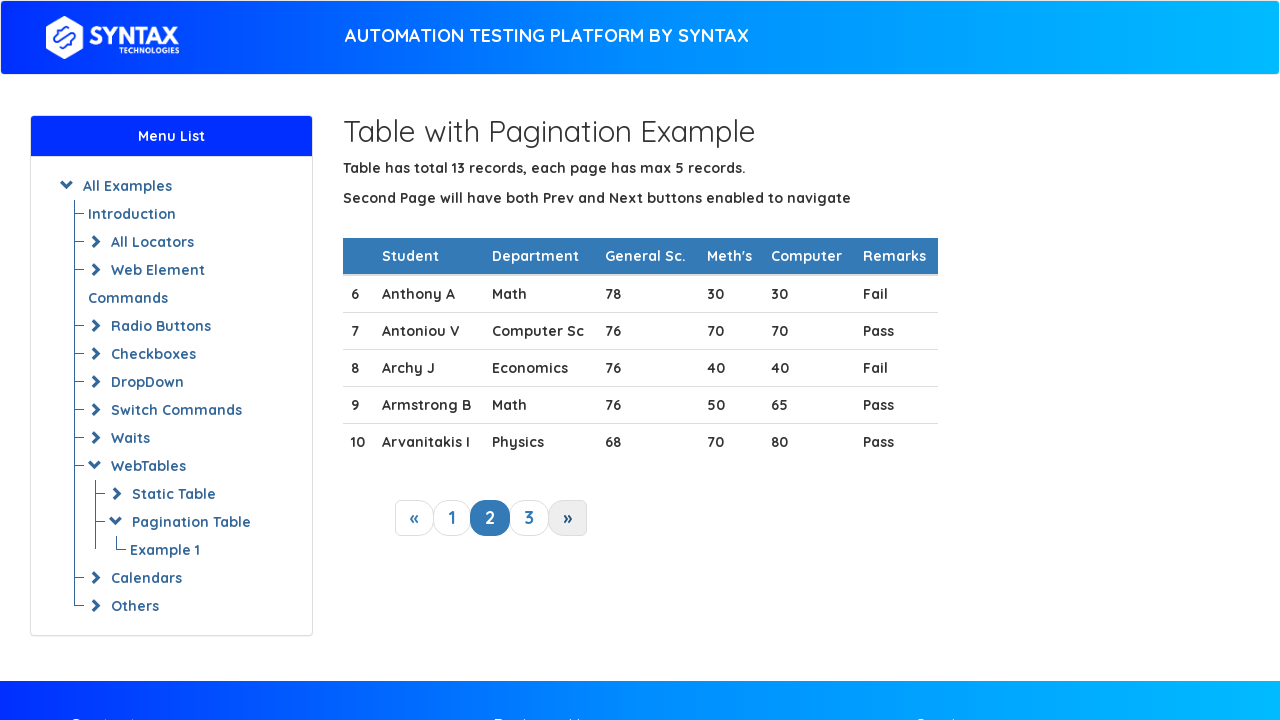

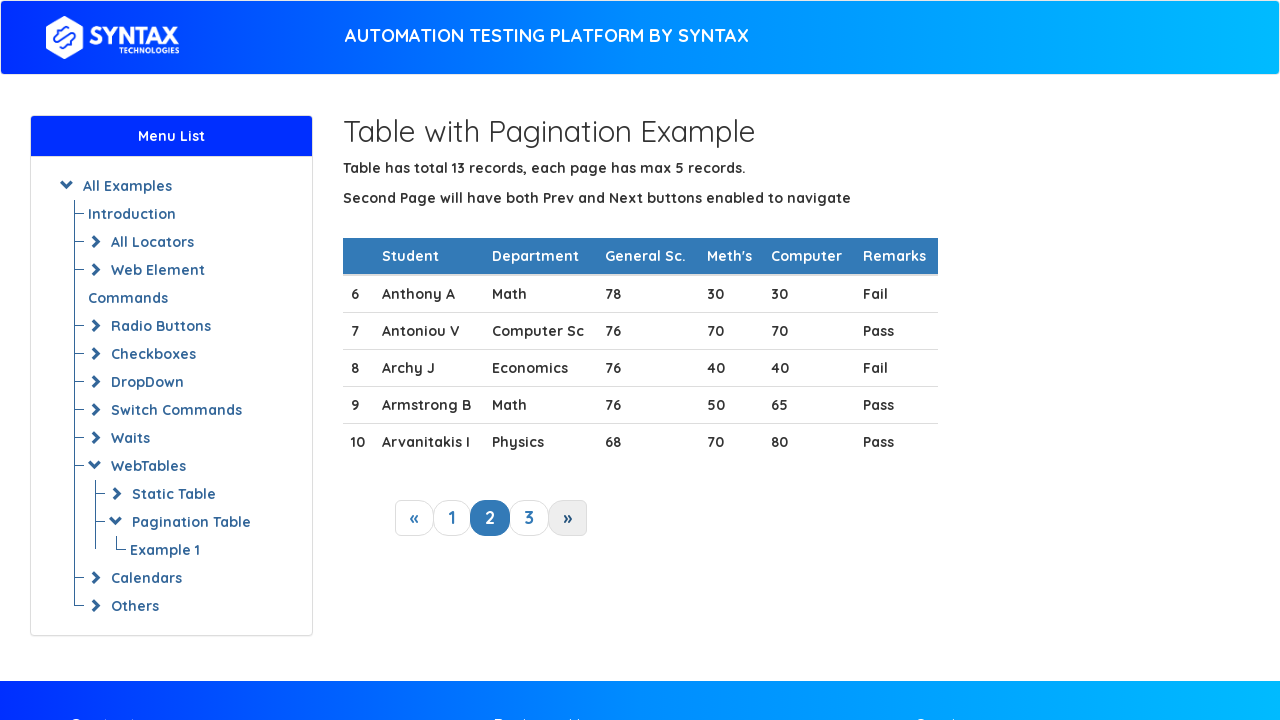